Tests an e-commerce purchase flow by logging into a demo site, adding a product to cart, and completing the checkout process

Starting URL: https://www.demoblaze.com/index.html

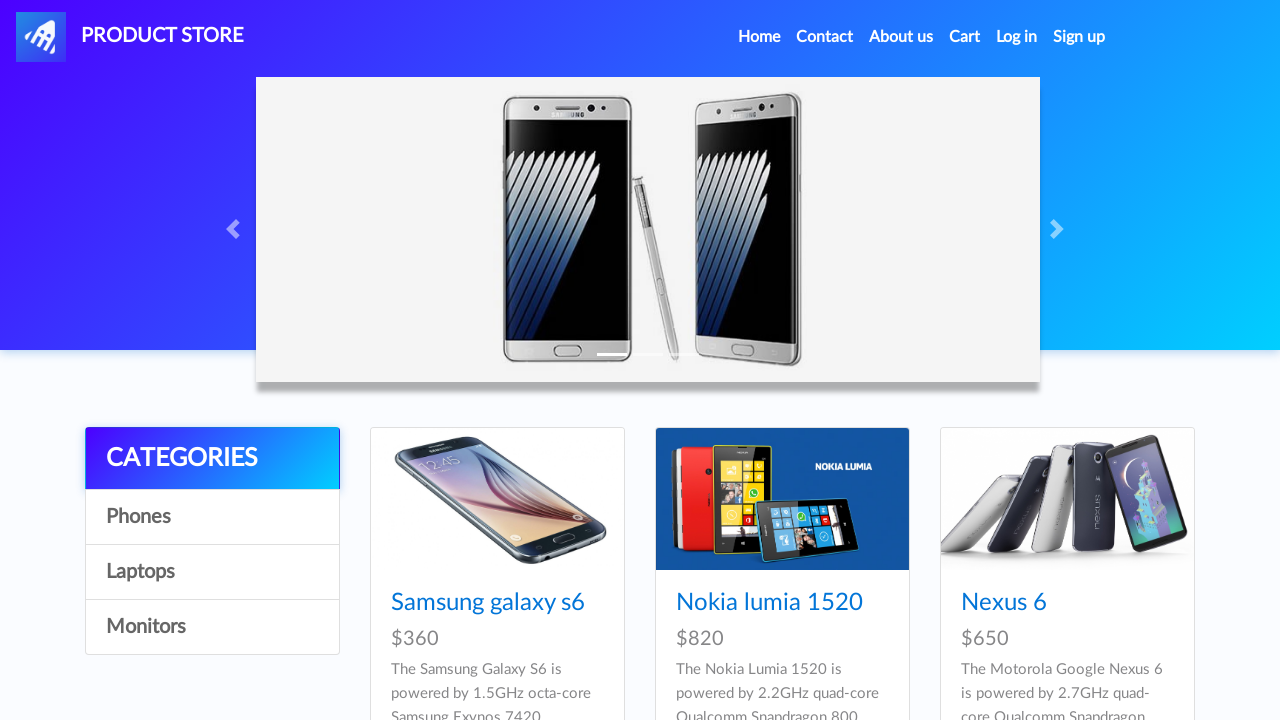

Clicked login icon to open login modal at (1017, 37) on xpath=//a[contains(@id,'login2')]
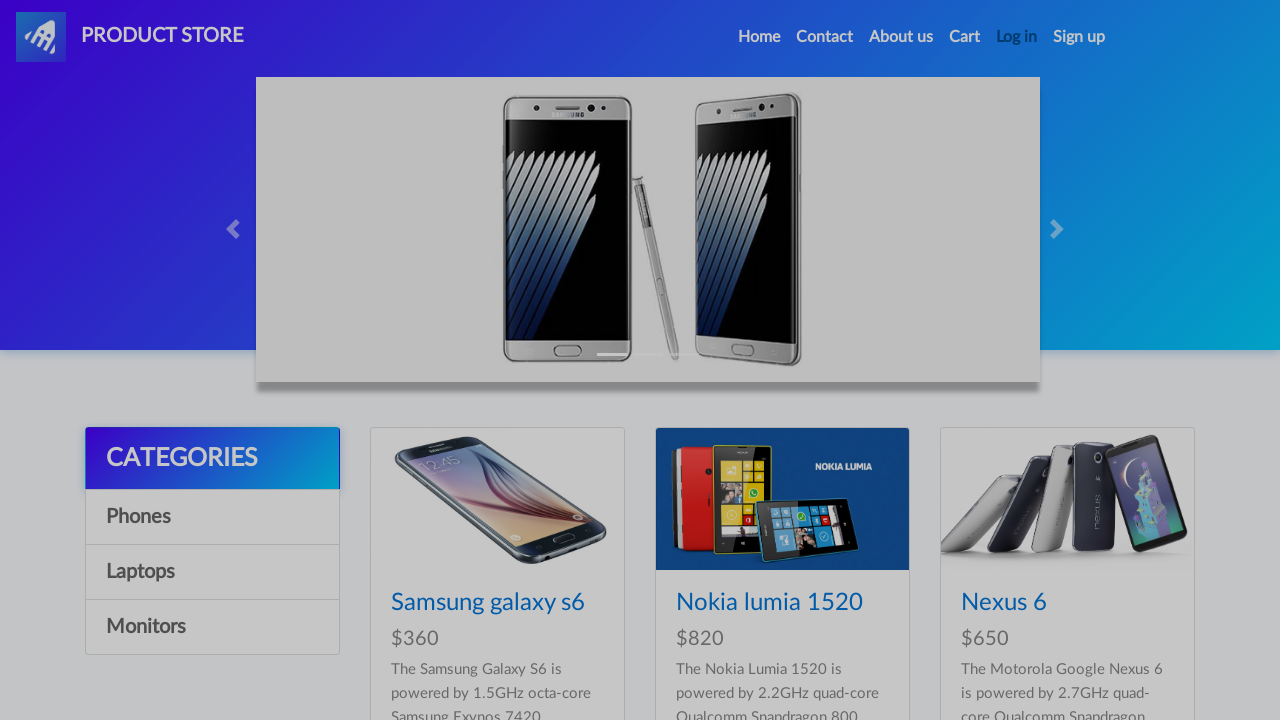

Filled username field with 'admin' on //input[contains(@id,'loginusername')]
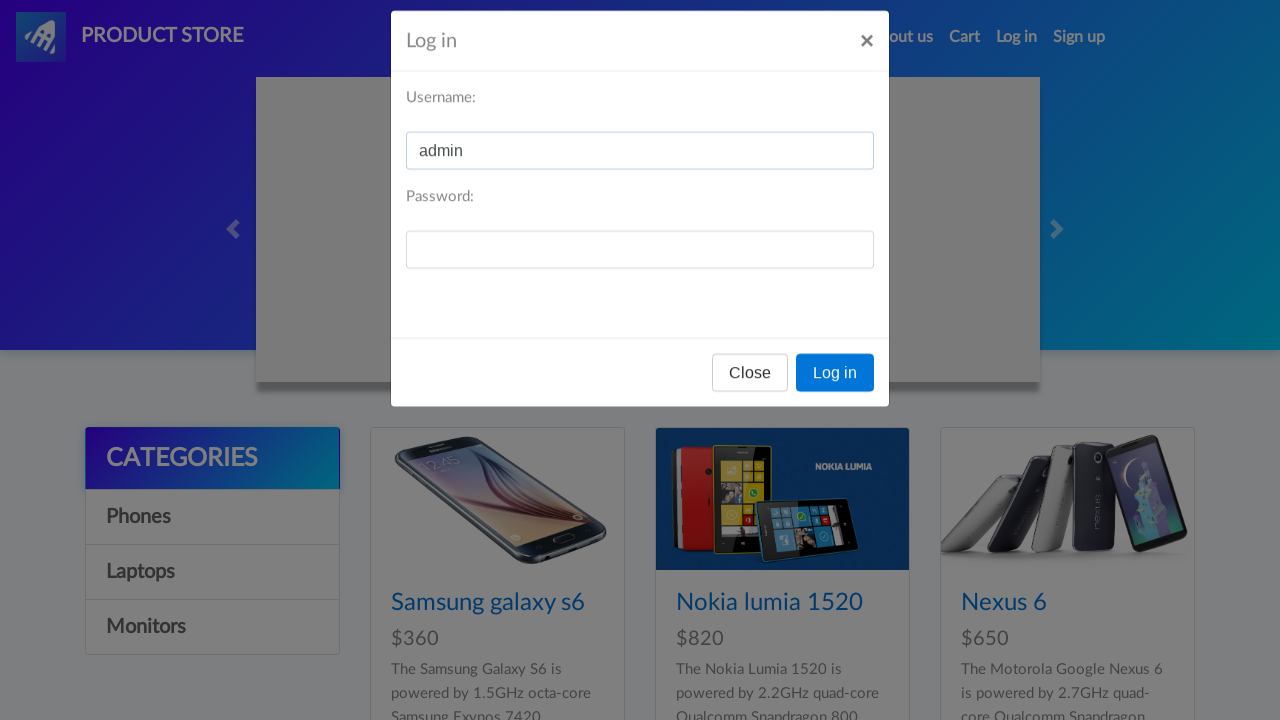

Filled password field with 'admin' on //input[contains(@id,'loginpassword')]
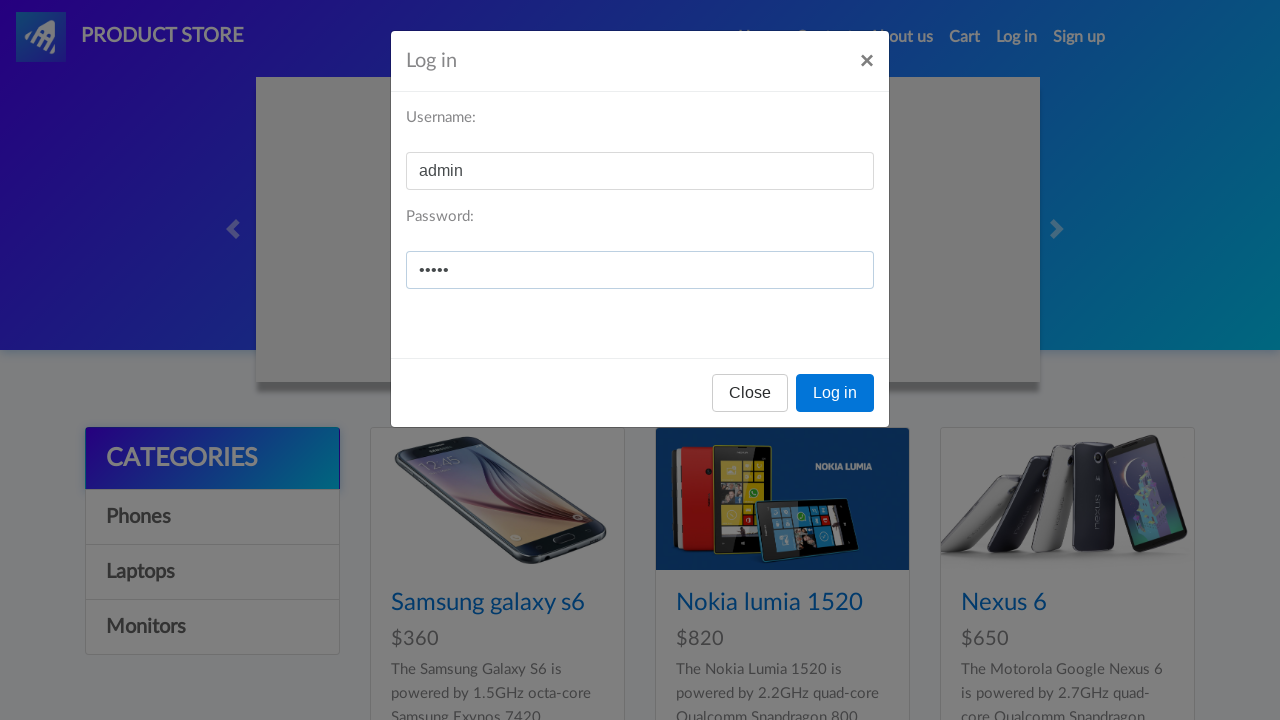

Clicked login button to authenticate at (835, 393) on xpath=//button[contains(.,'Log in')]
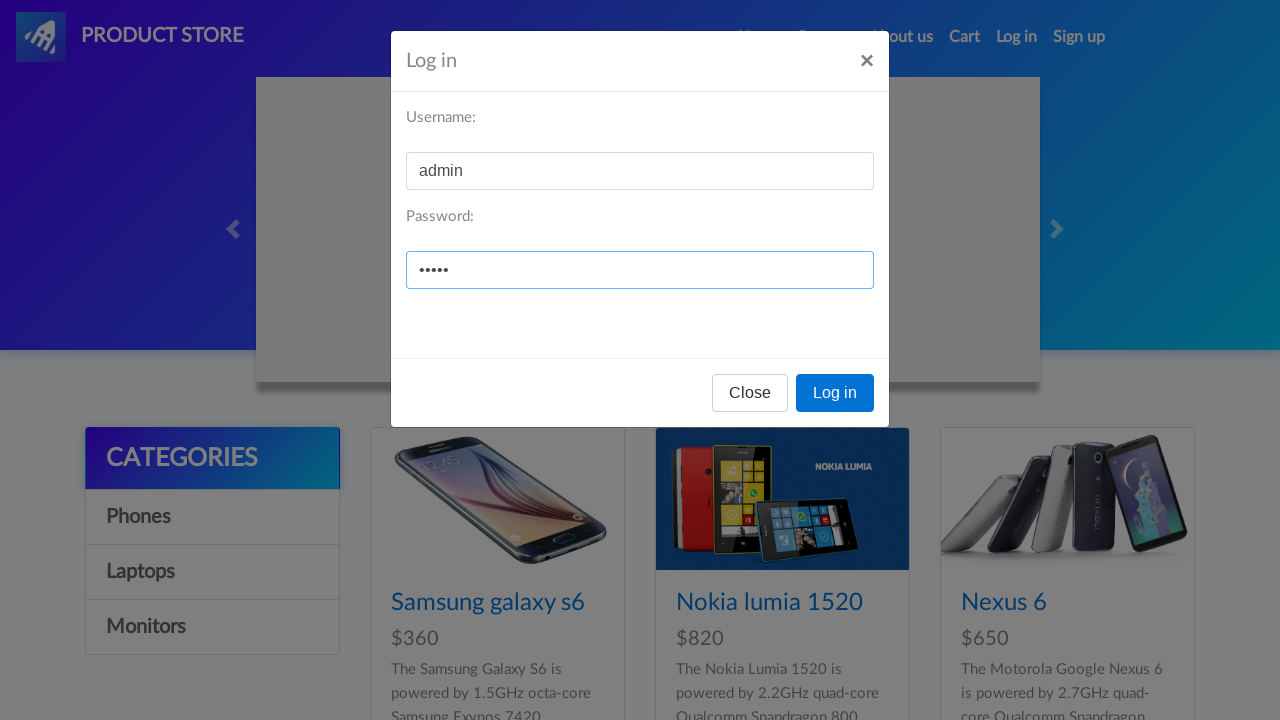

Waited for login to complete
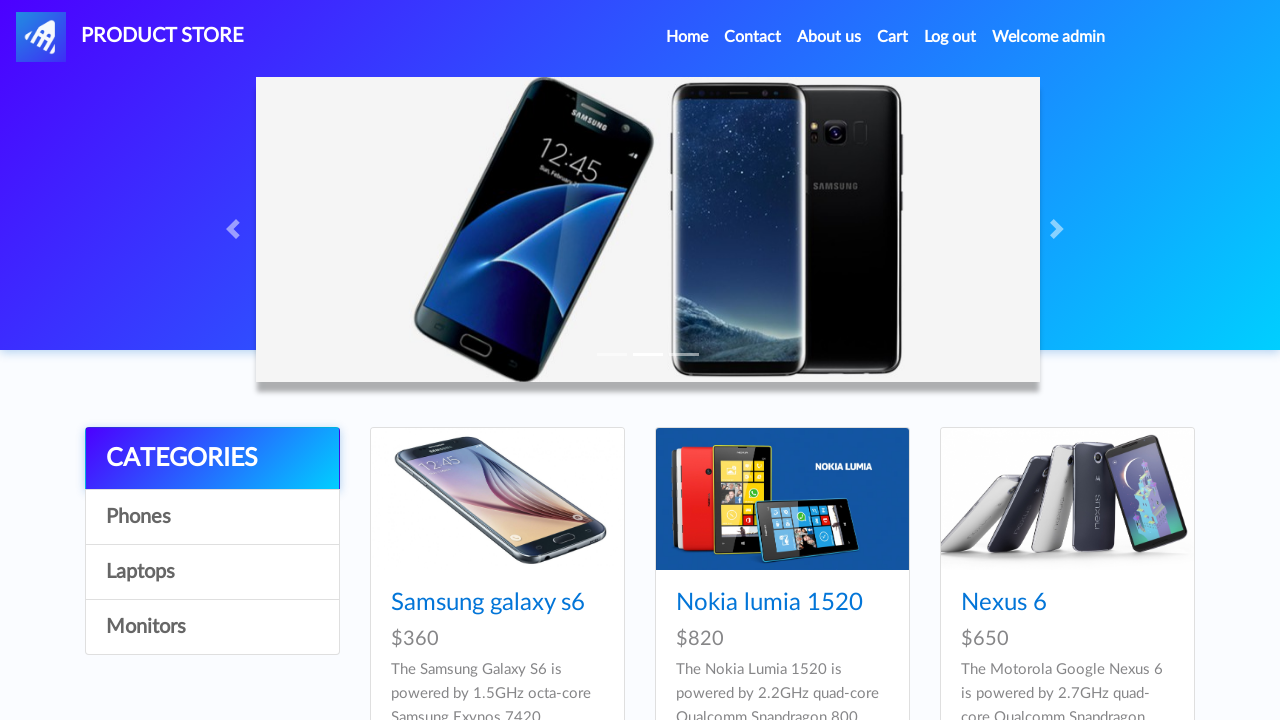

Clicked on Samsung Galaxy S6 product at (488, 603) on xpath=//a[contains(.,'Samsung galaxy s6')]
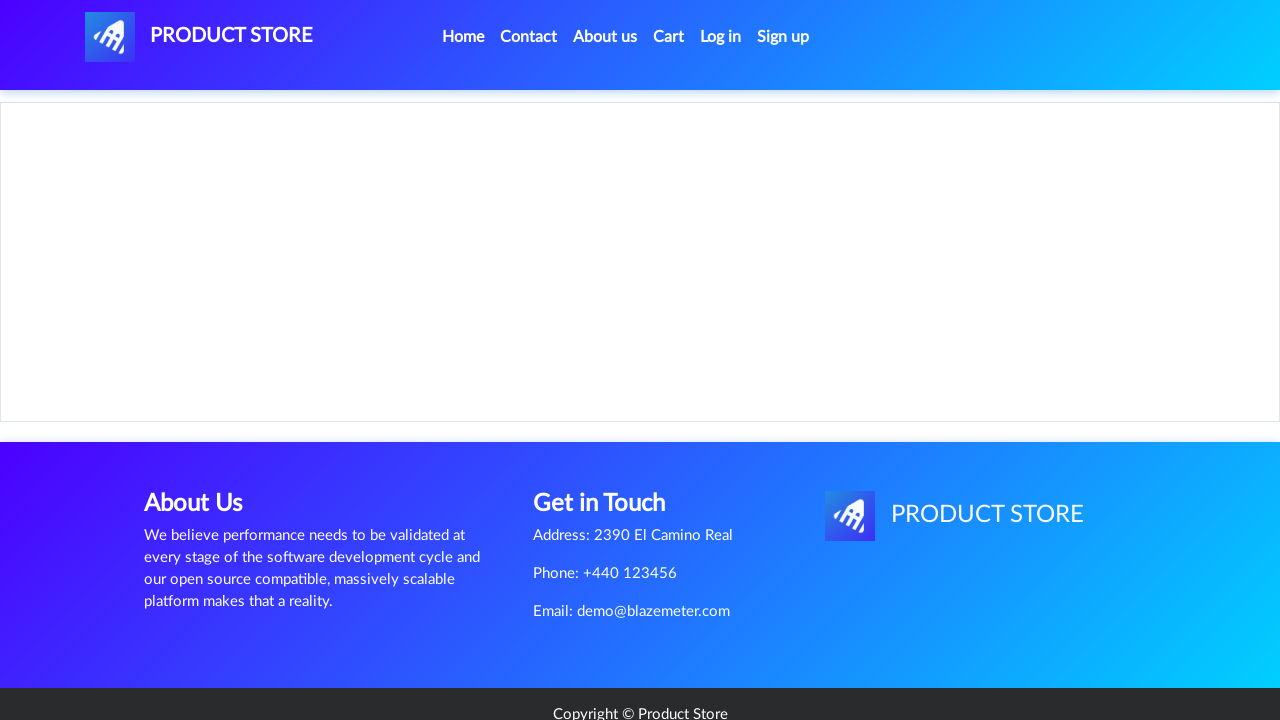

Clicked 'Add to cart' button at (610, 440) on xpath=//a[contains(.,'Add to cart')]
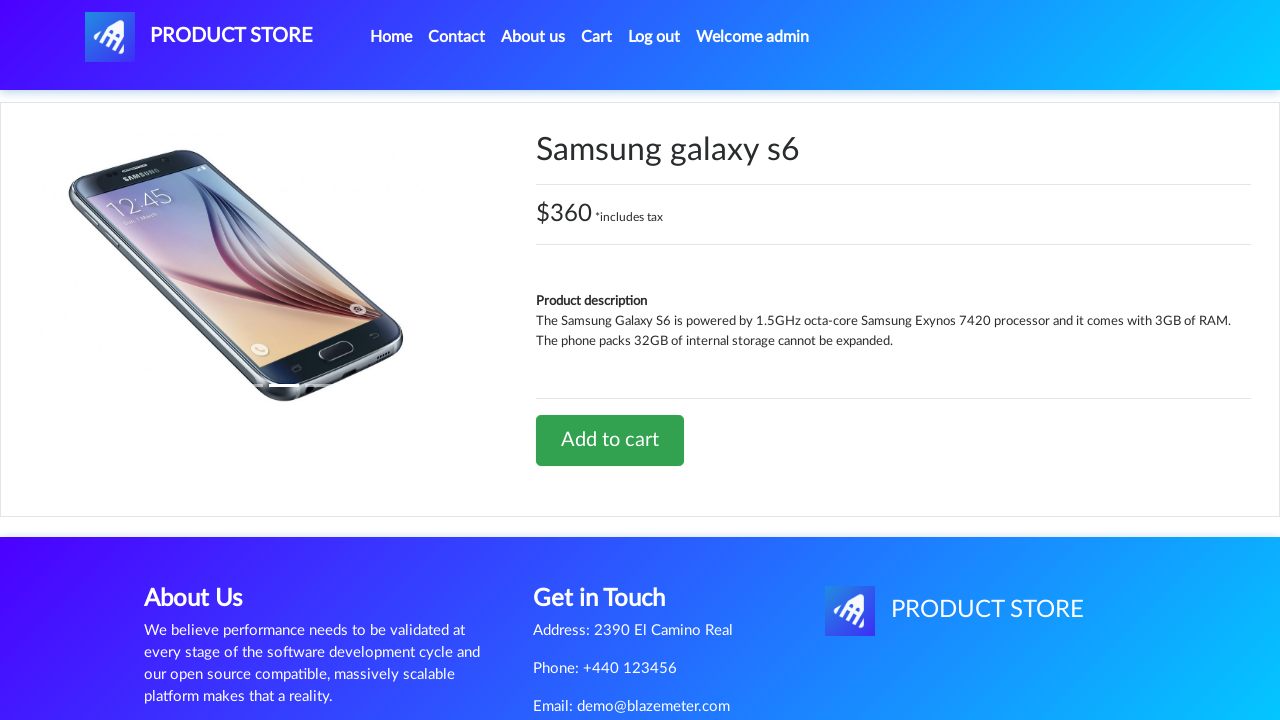

Waited for add to cart confirmation
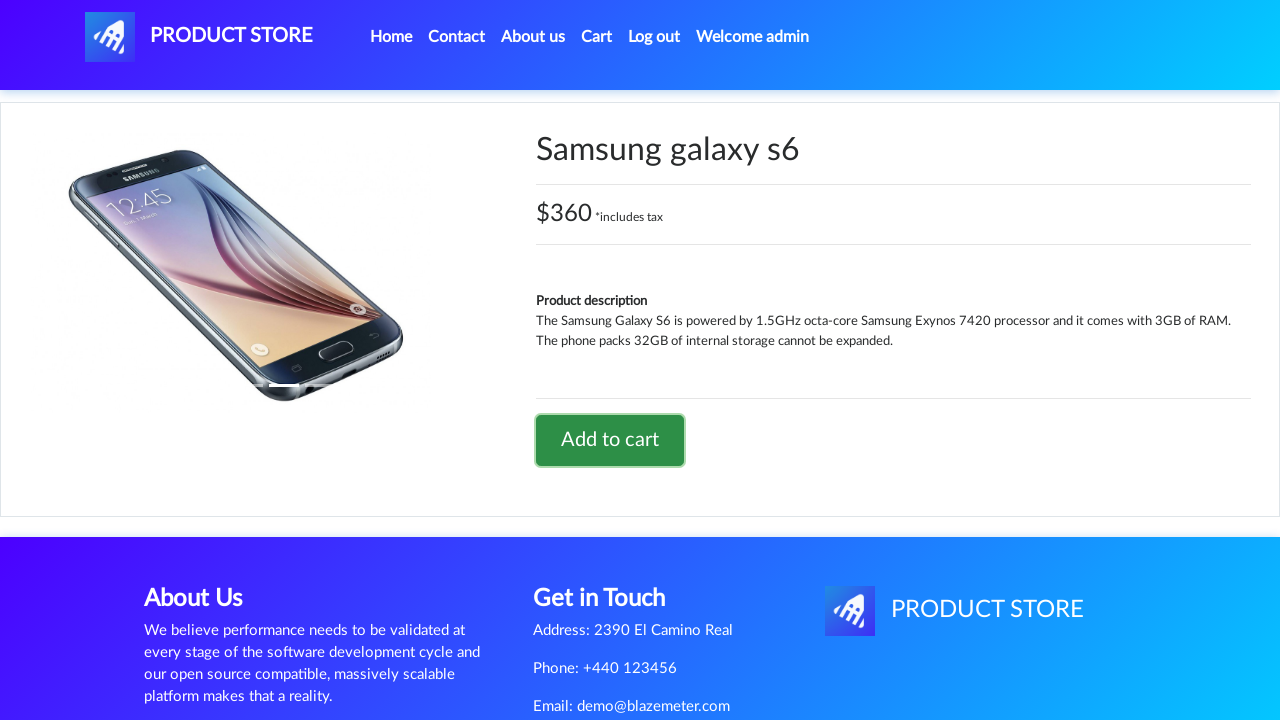

Set up dialog handler to accept alerts
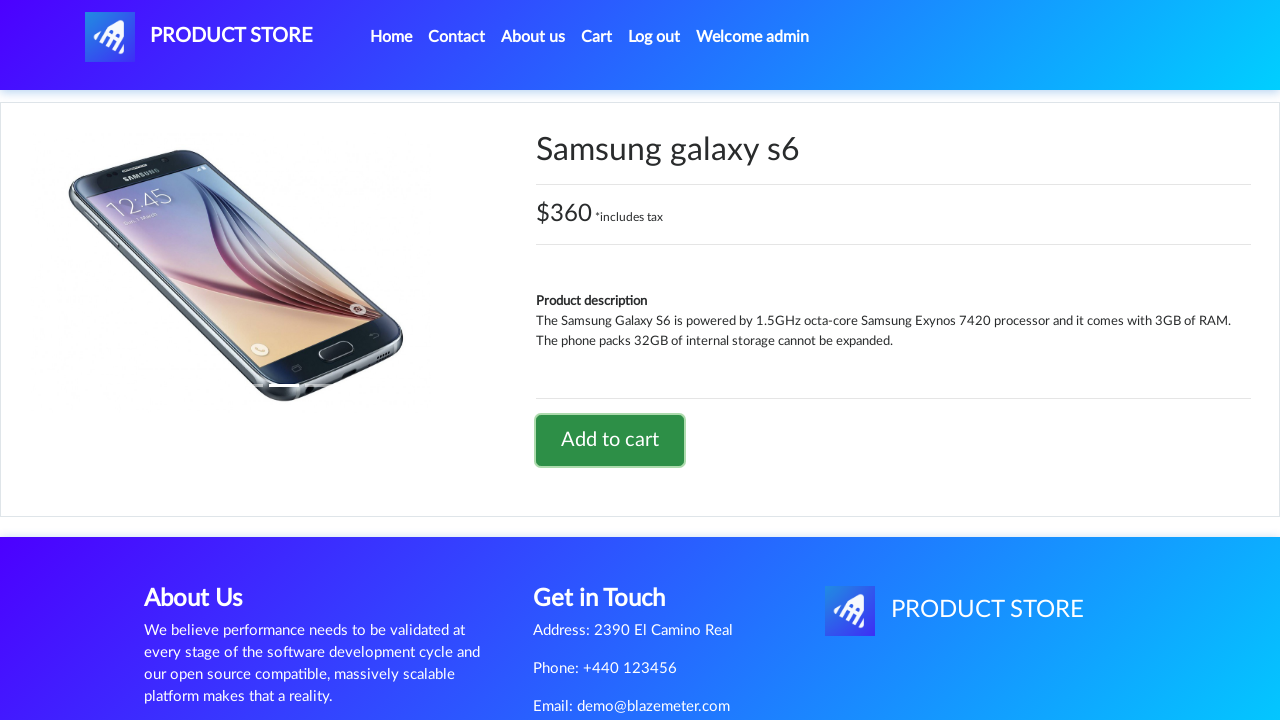

Navigated to shopping cart at (597, 37) on xpath=//a[contains(.,'Cart')]
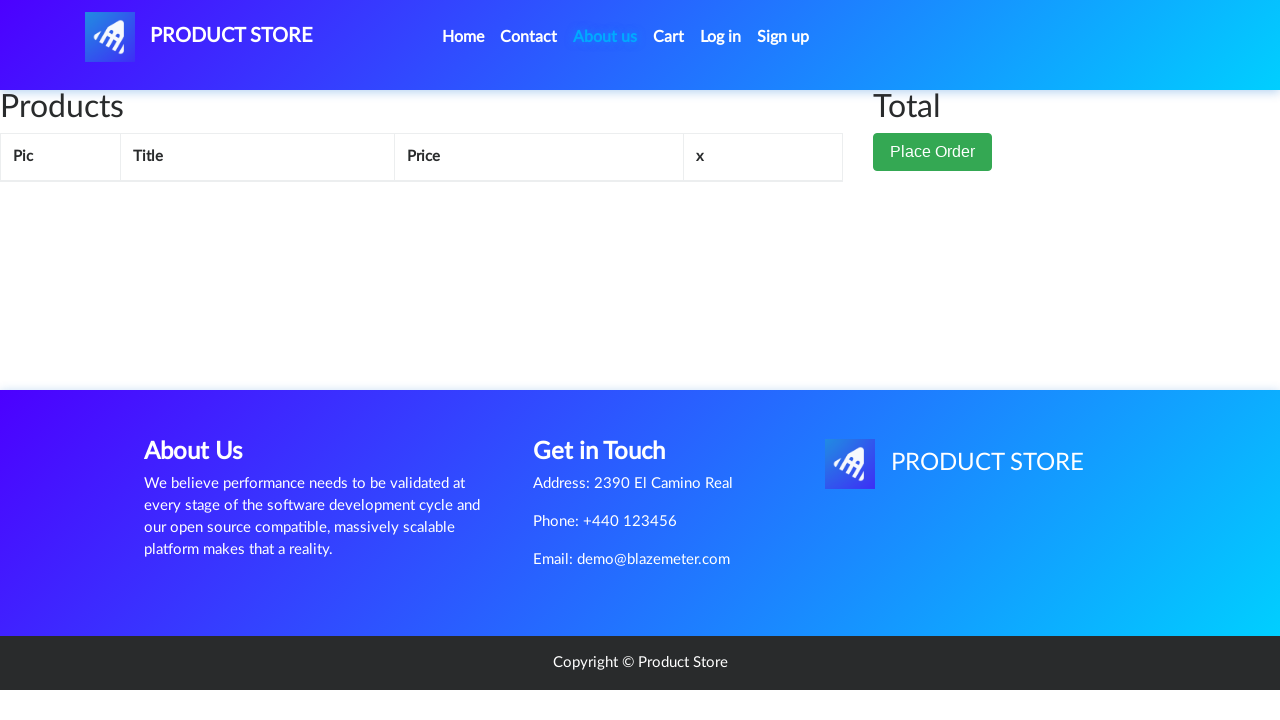

Clicked 'Place Order' button at (933, 152) on xpath=//button[contains(.,'Place Order')]
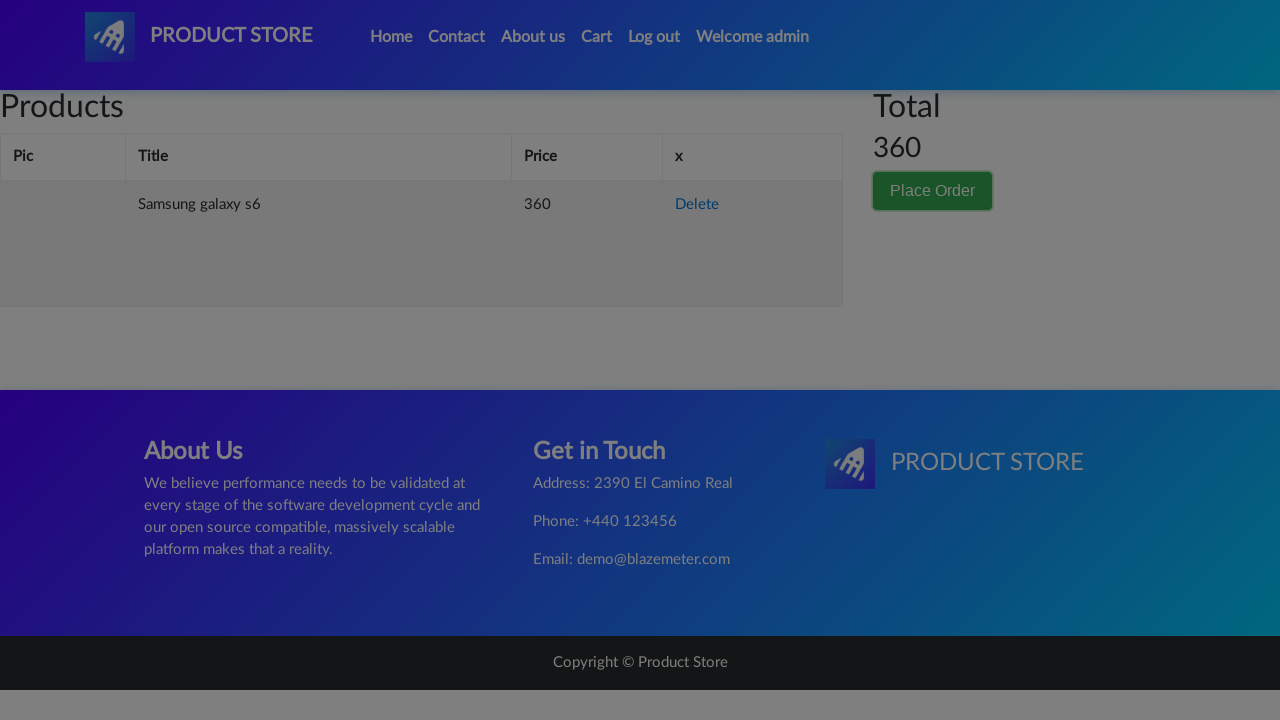

Waited for order form to load
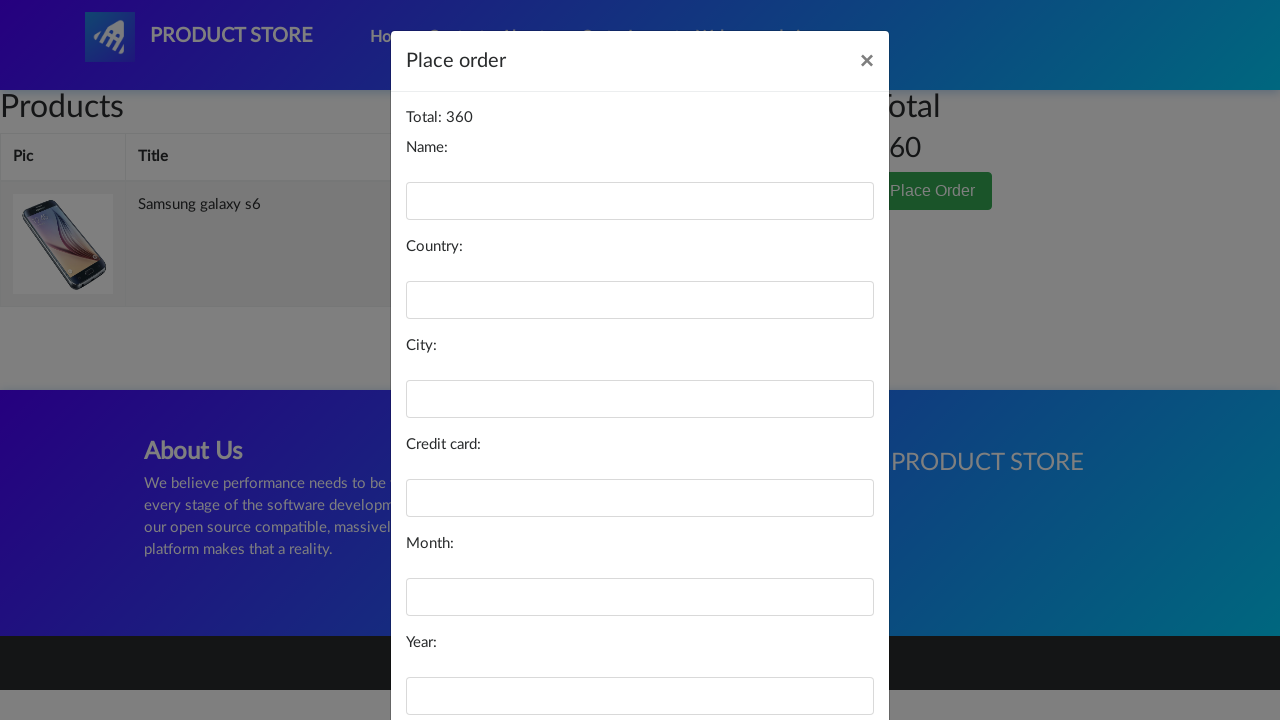

Filled name field with 'John Doe' on (//input[contains(@id,'name')])[3]
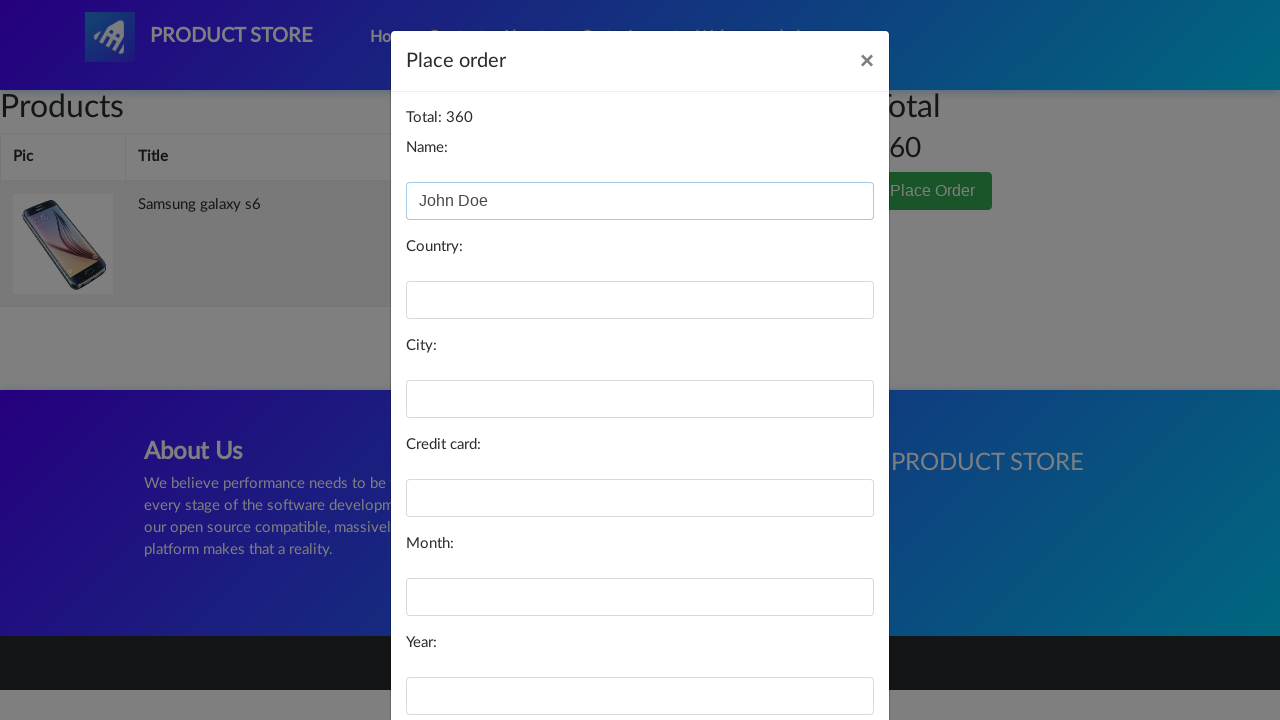

Filled country field with 'United States' on //input[contains(@id,'country')]
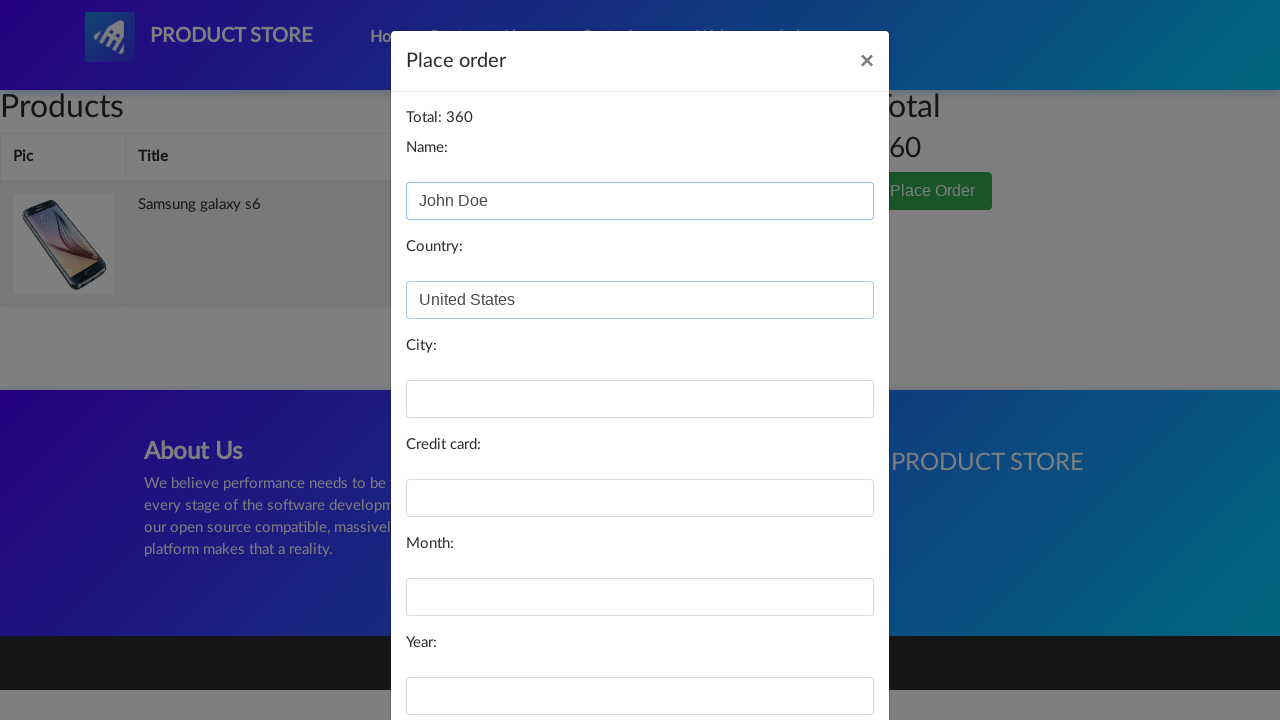

Filled city field with 'New York' on //input[contains(@id,'city')]
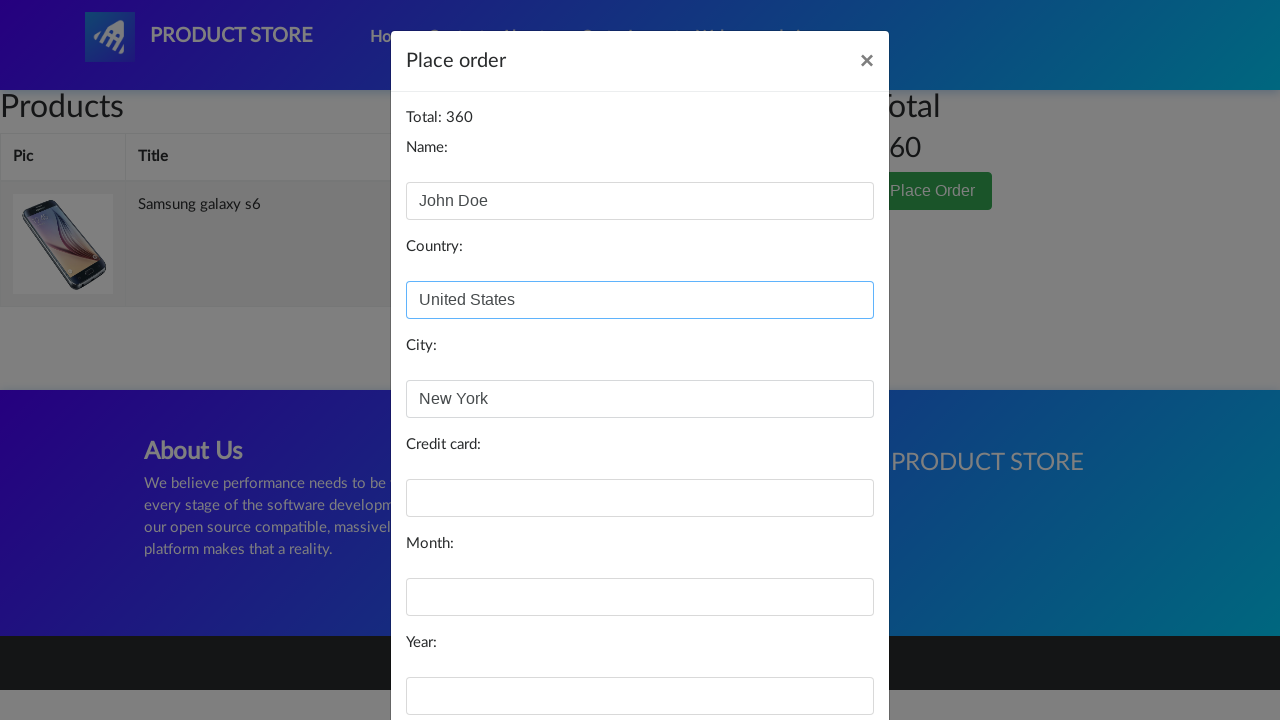

Filled credit card field with test card number on //input[contains(@id,'card')]
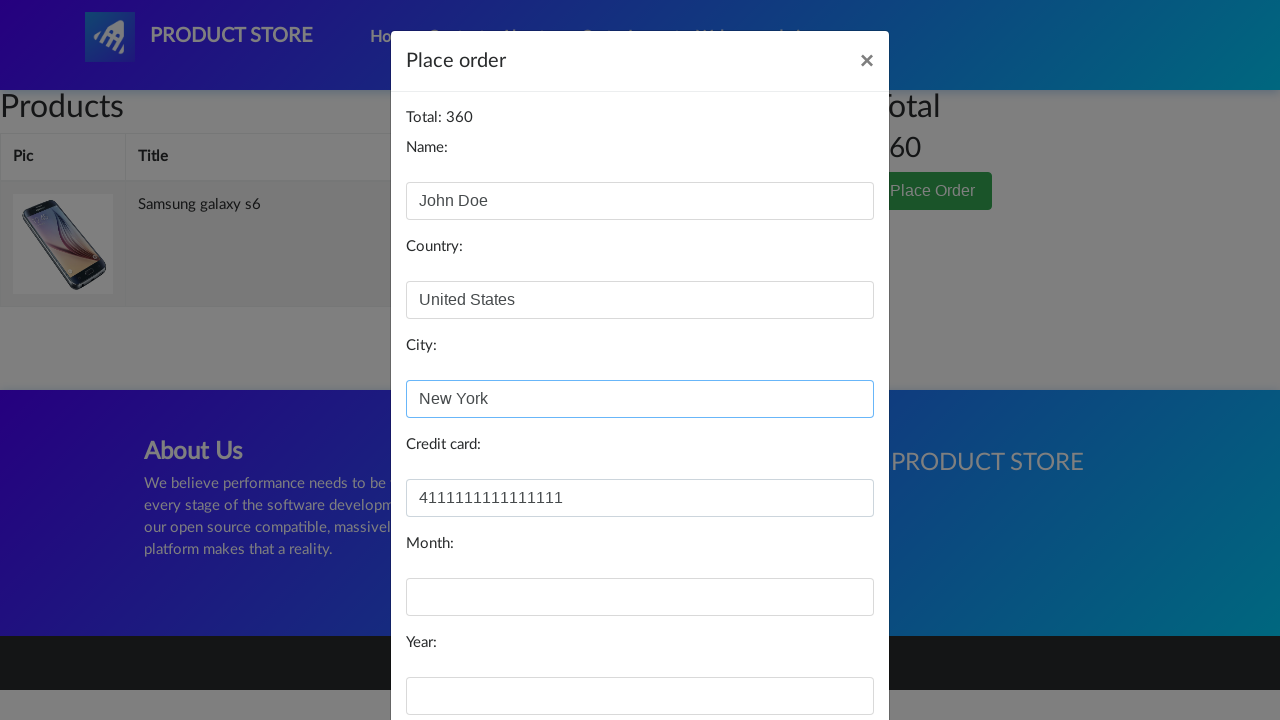

Filled expiration month field with '12' on //input[contains(@id,'month')]
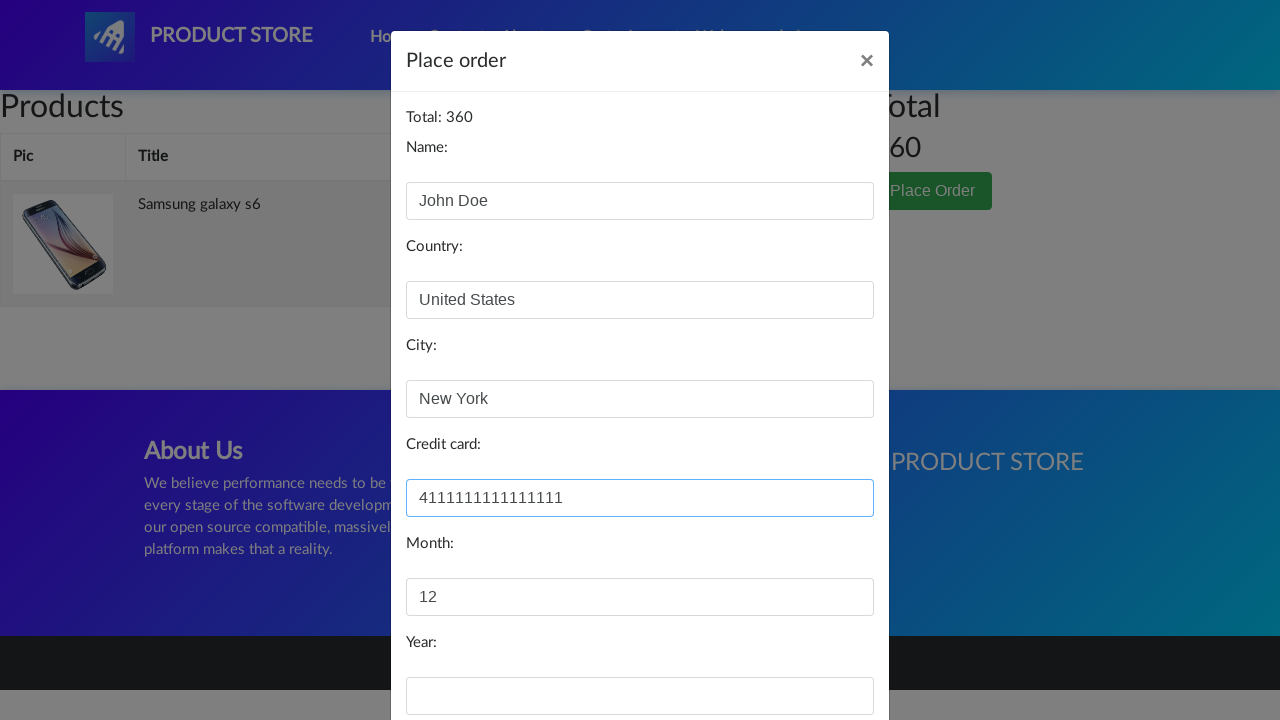

Filled expiration year field with '2025' on //input[contains(@id,'year')]
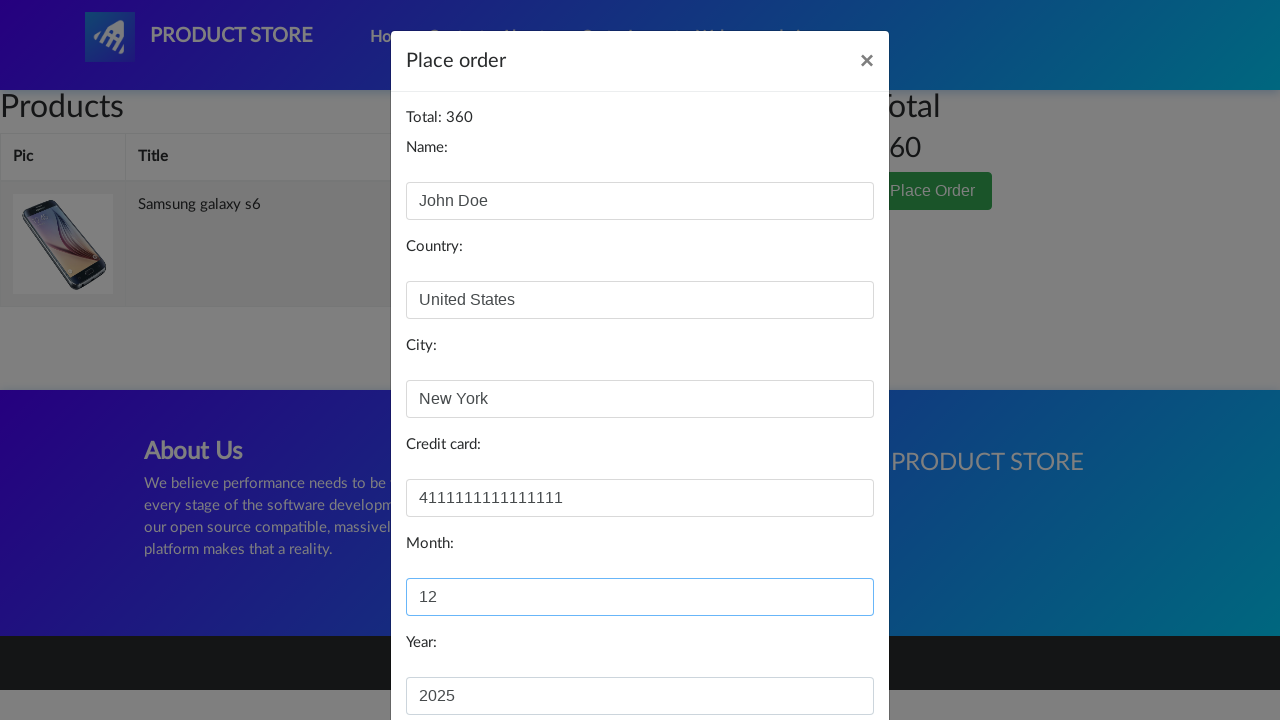

Clicked 'Purchase' button to complete order at (823, 655) on xpath=//button[contains(.,'Purchase')]
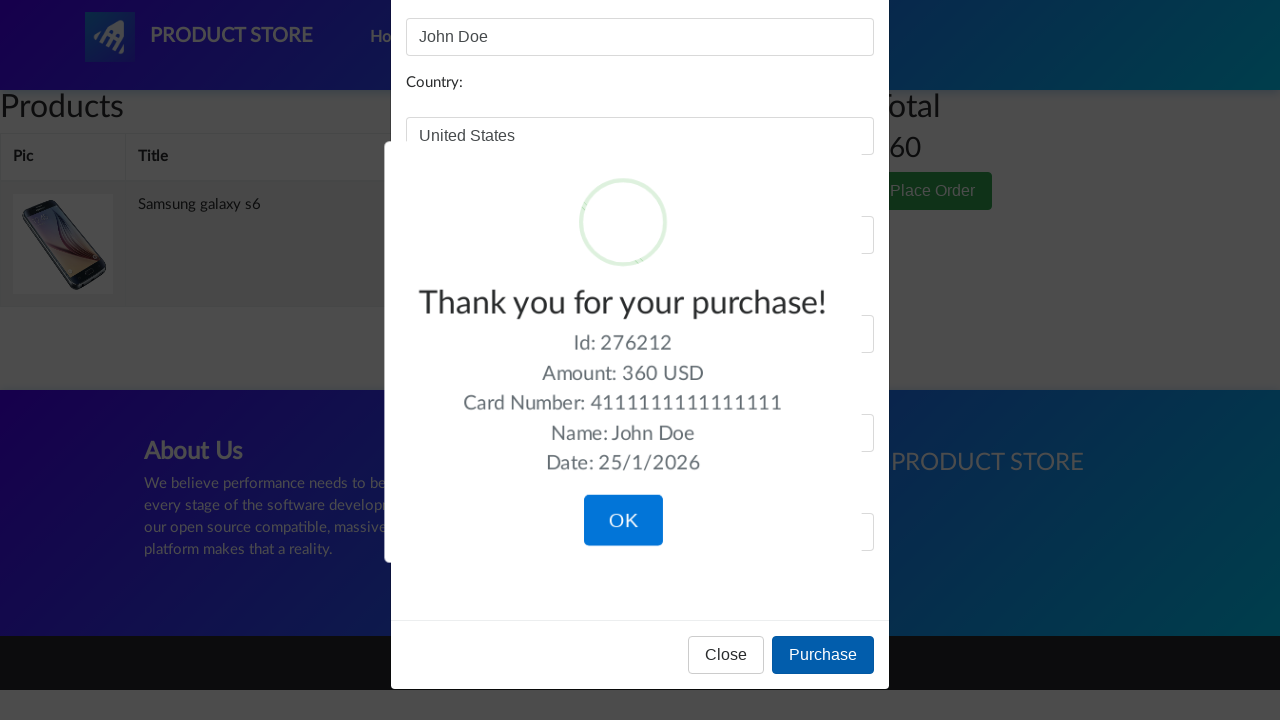

Order confirmation message appeared
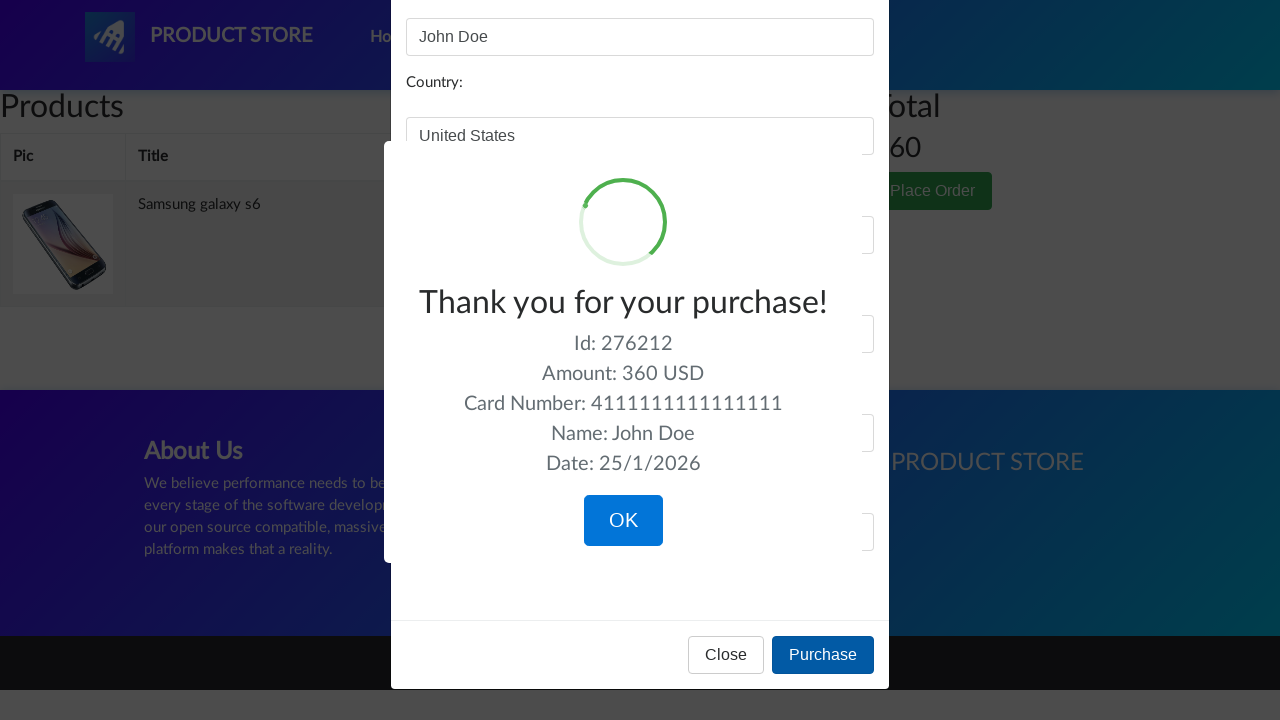

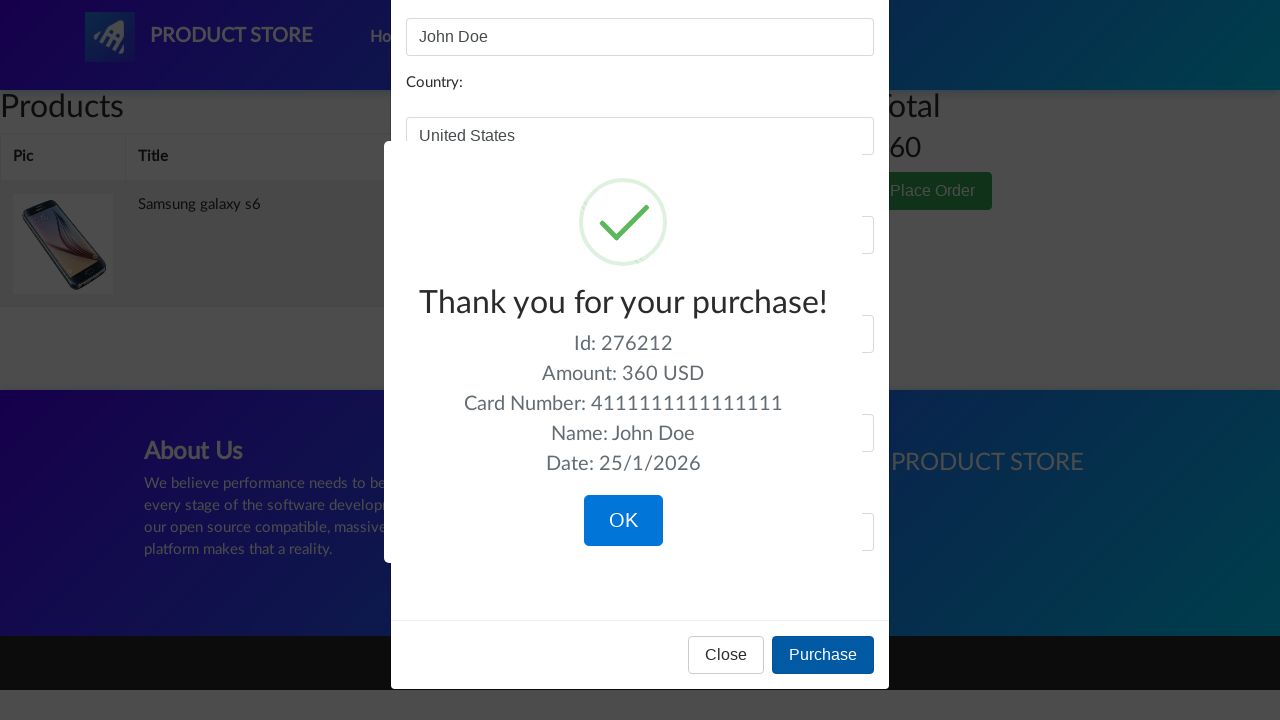